Tests tooltip functionality on jQuery UI demo page by switching to the iframe and interacting with the age input field to retrieve its tooltip attribute

Starting URL: https://jqueryui.com/tooltip/

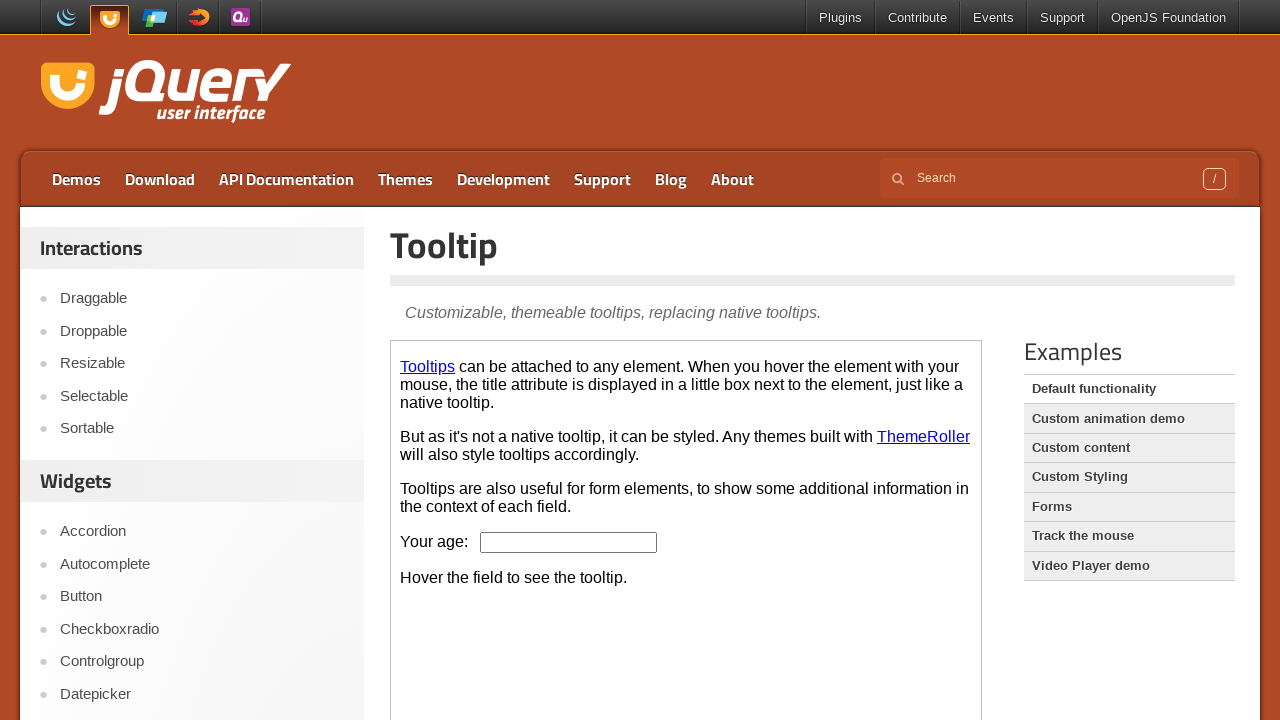

Waited for demo iframe to load
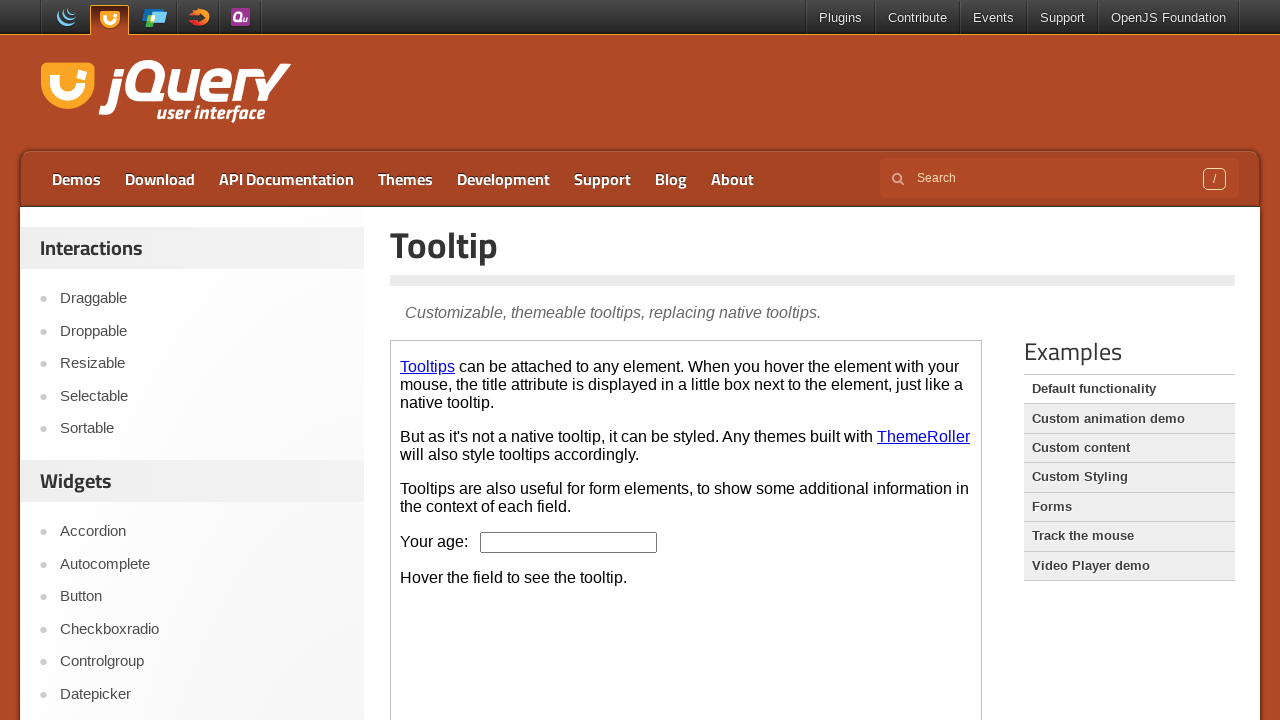

Located and switched to demo iframe
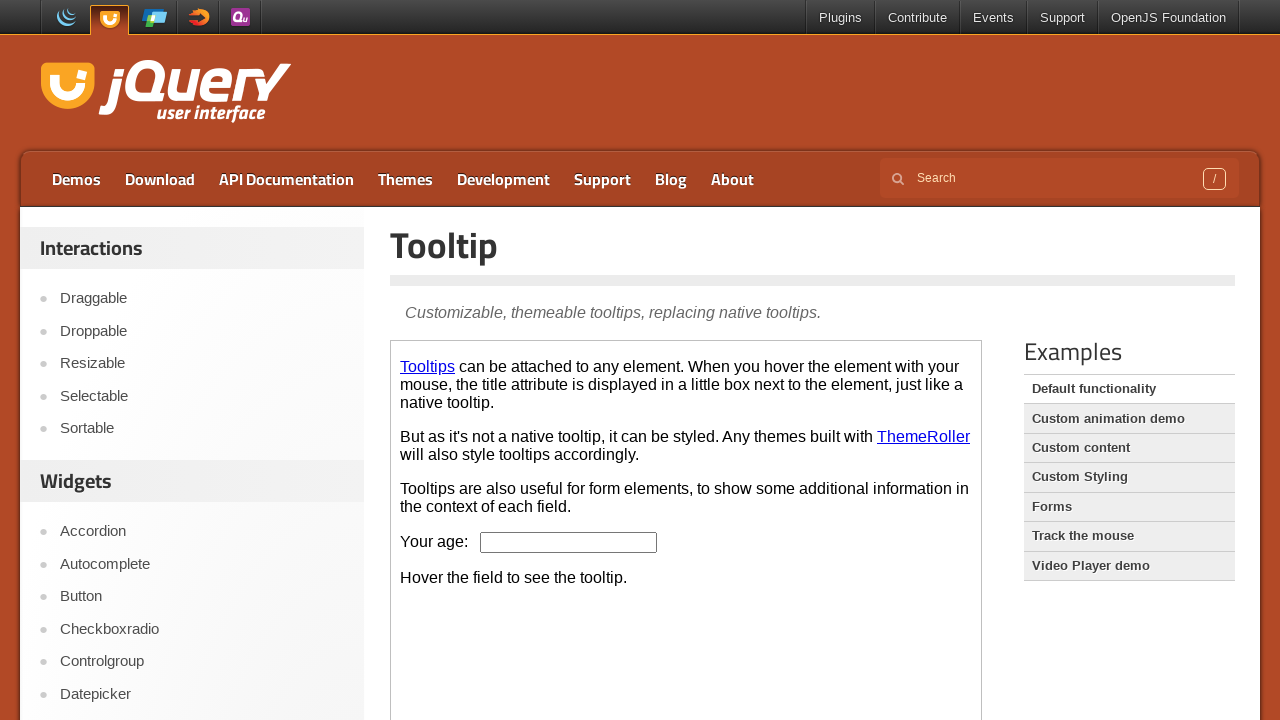

Located age input field in iframe
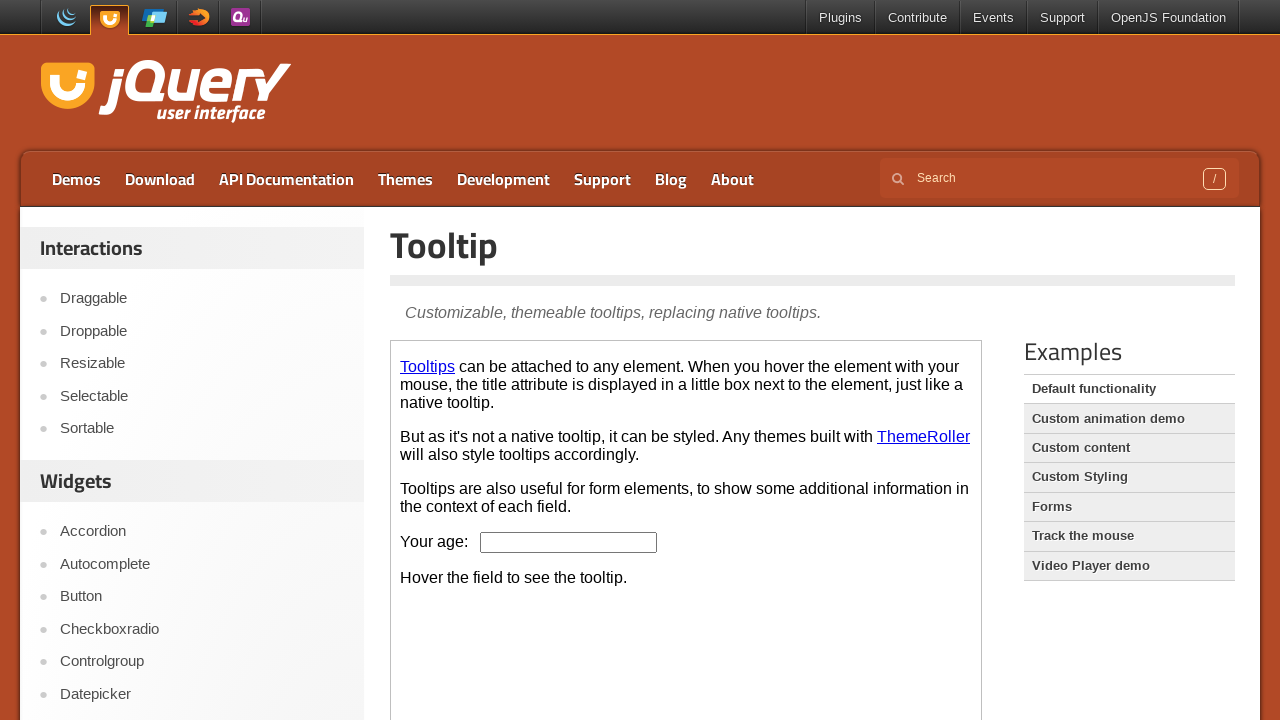

Age input field is visible and ready
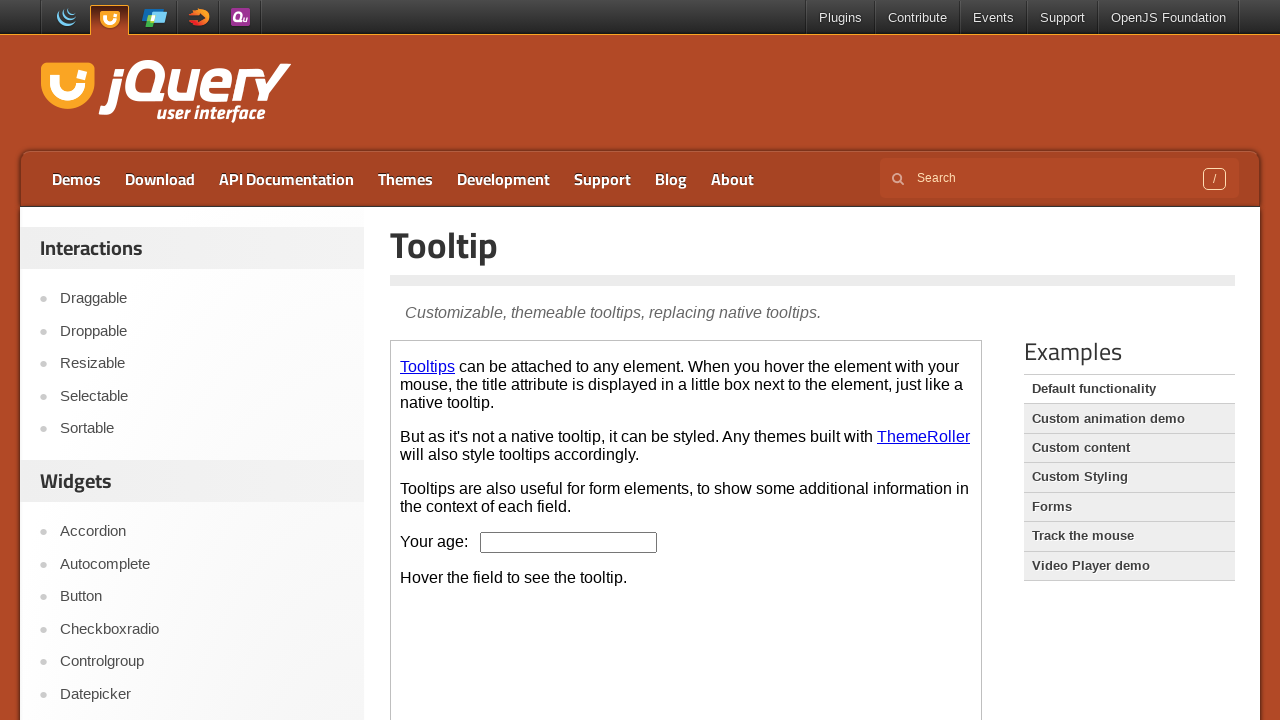

Hovered over age input field to trigger tooltip at (569, 542) on iframe.demo-frame >> internal:control=enter-frame >> input#age
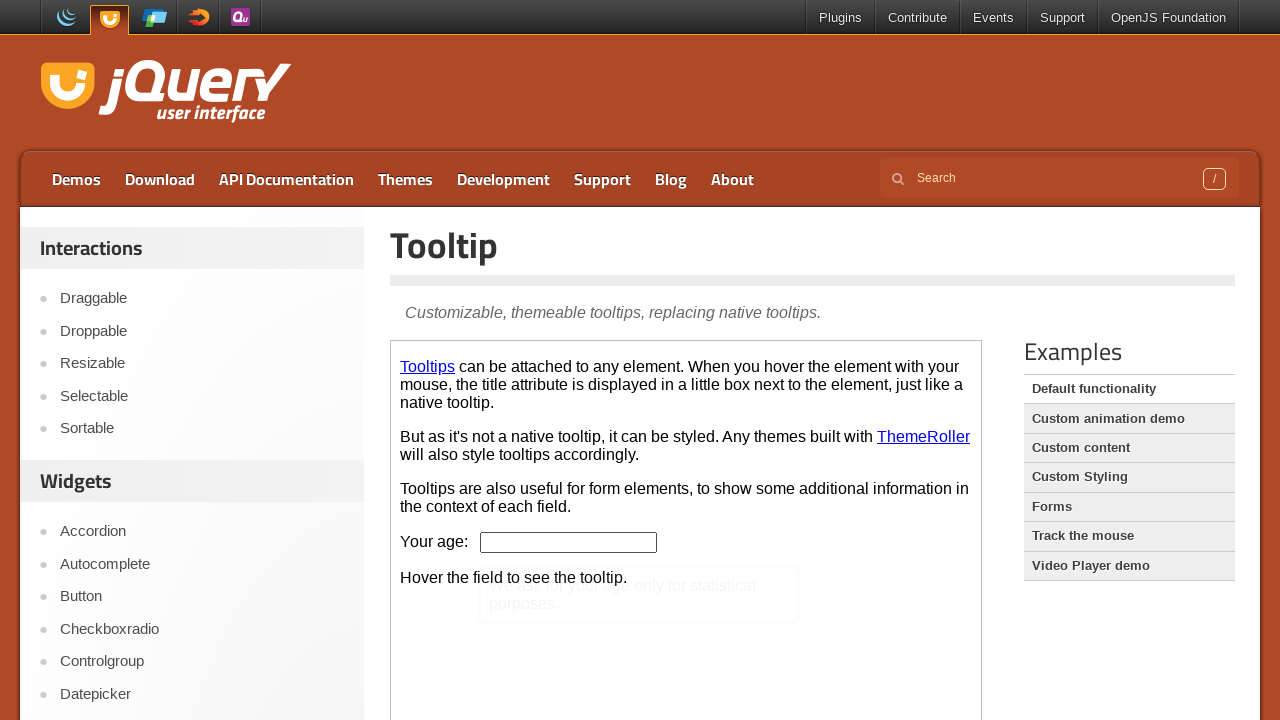

Retrieved tooltip attribute: ''
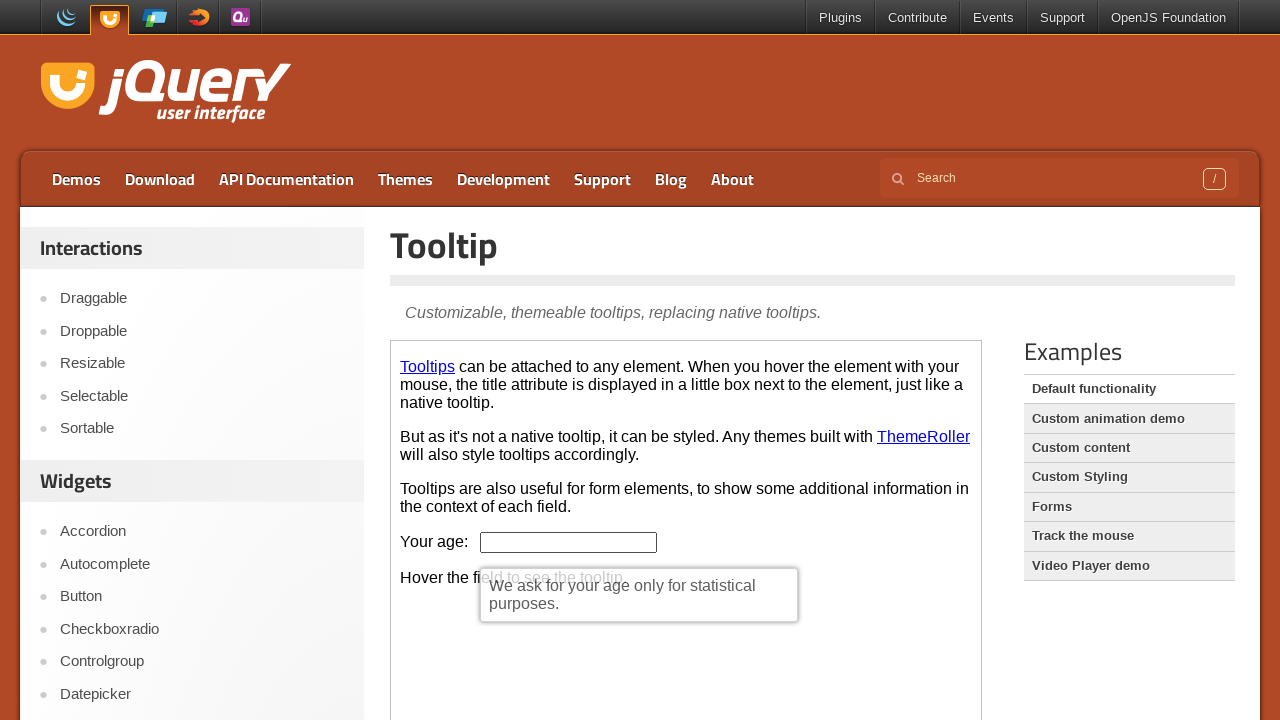

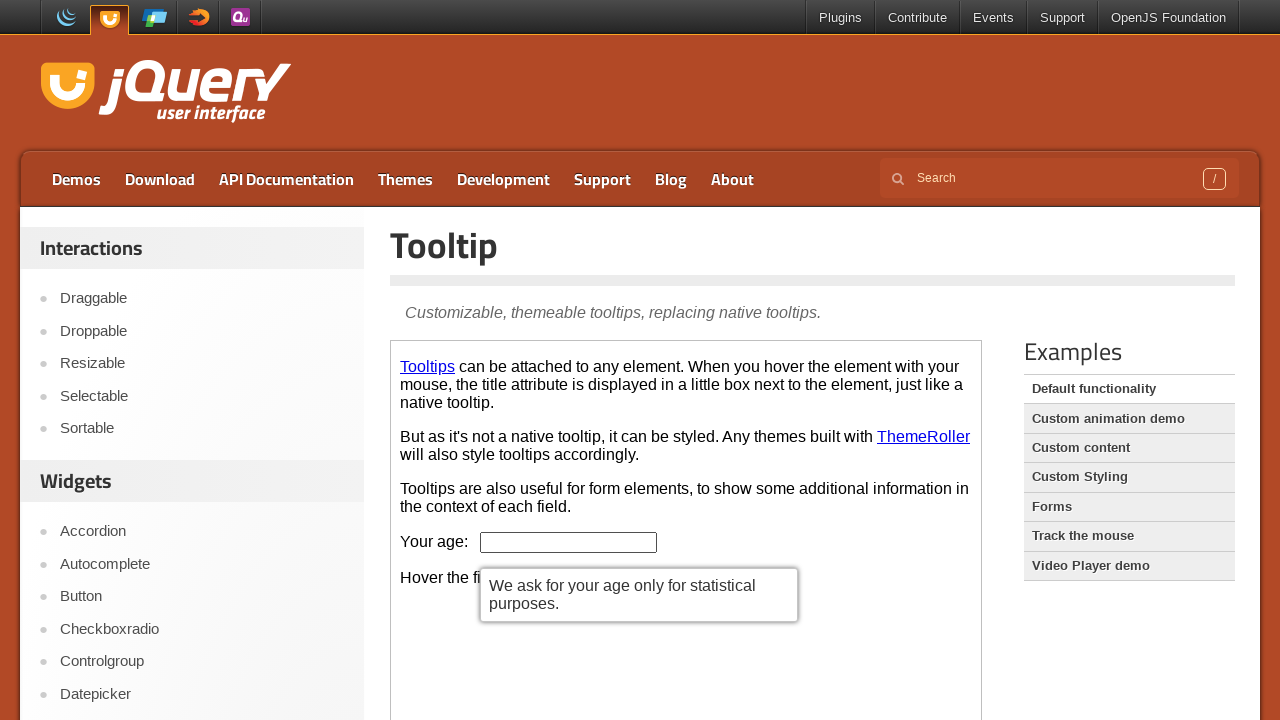